Tests JavaScript-based scrolling functionality by scrolling down, up, and to specific elements on a practice page

Starting URL: https://www.letskodeit.com/practice

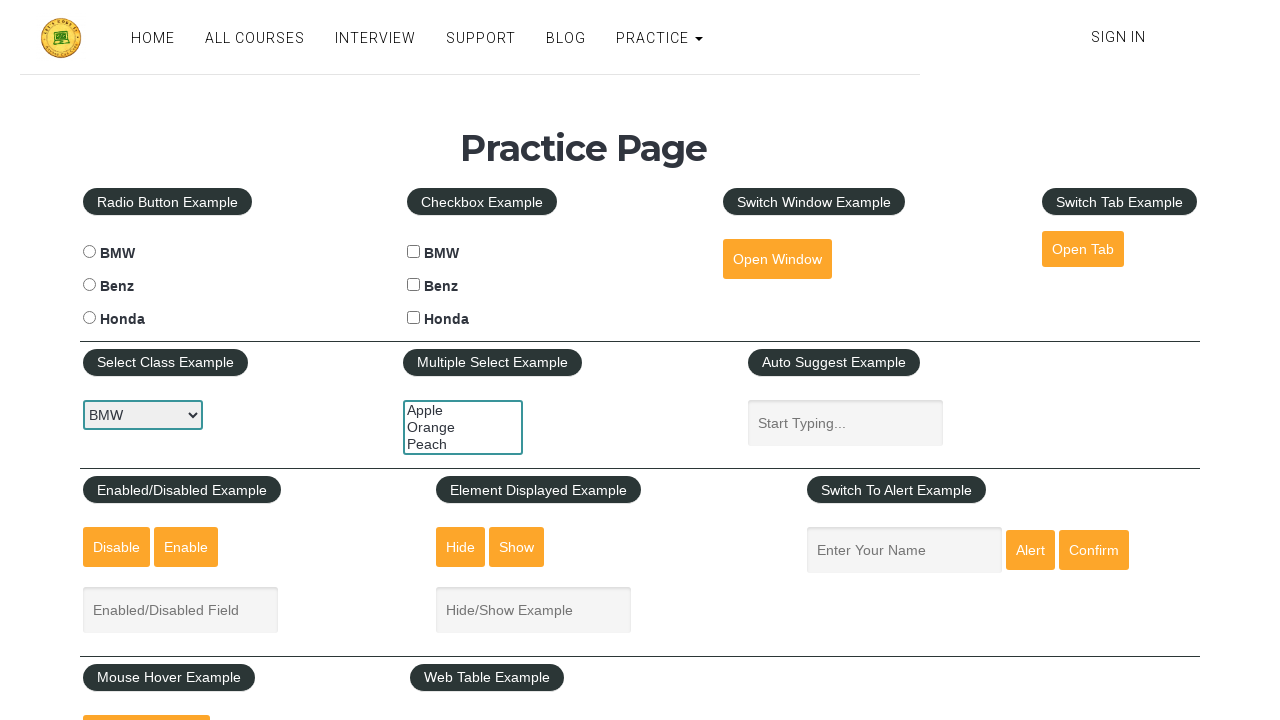

Scrolled down the page by 1900 pixels using JavaScript
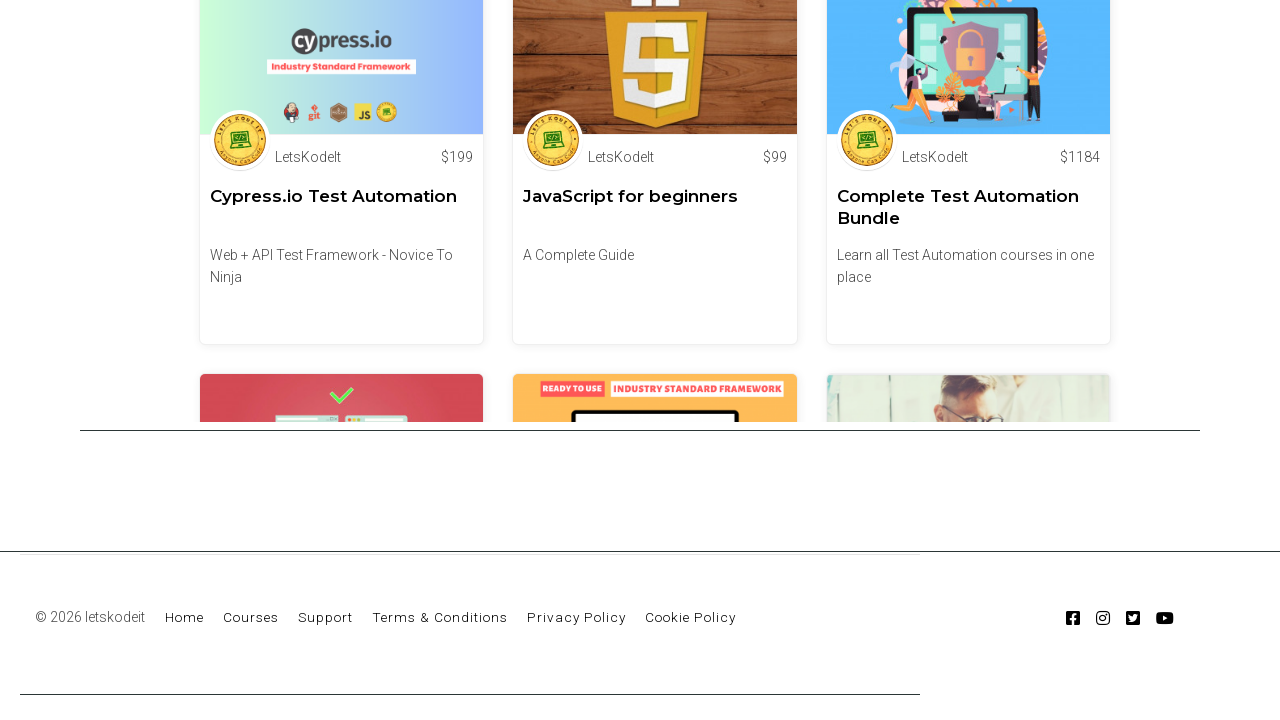

Waited 2 seconds for scroll effect to complete
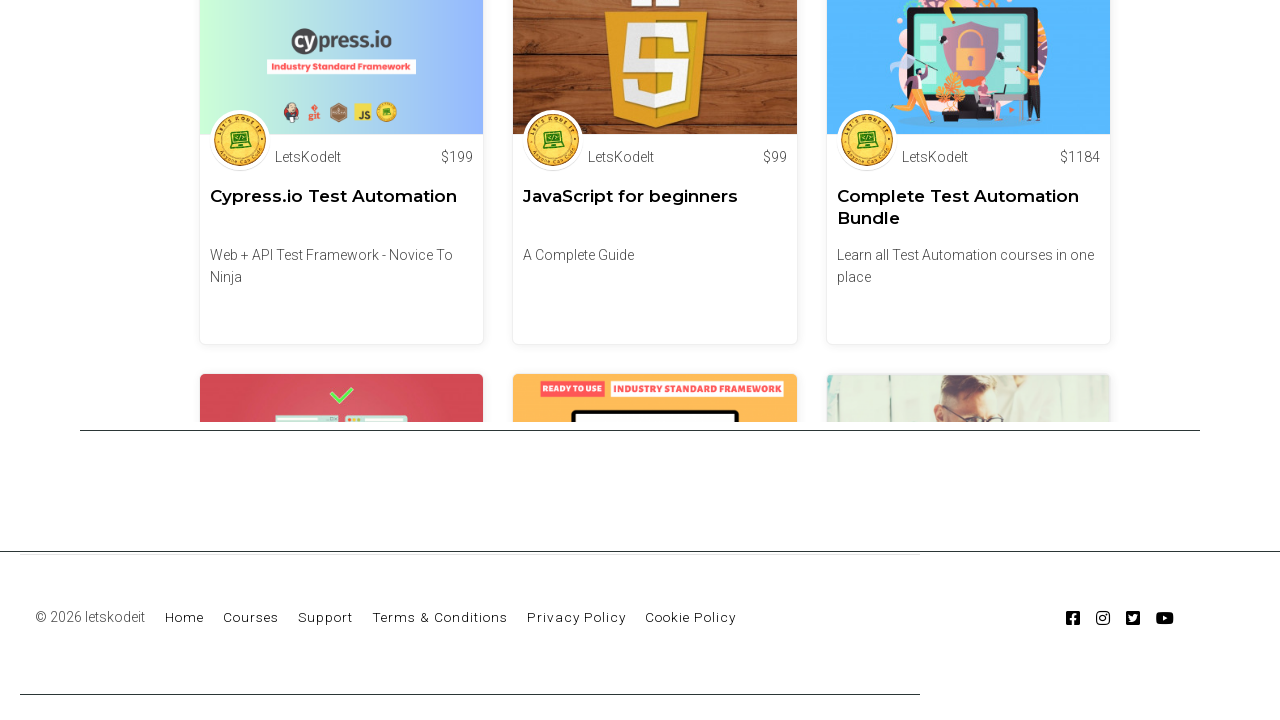

Scrolled back up the page by 1900 pixels using JavaScript
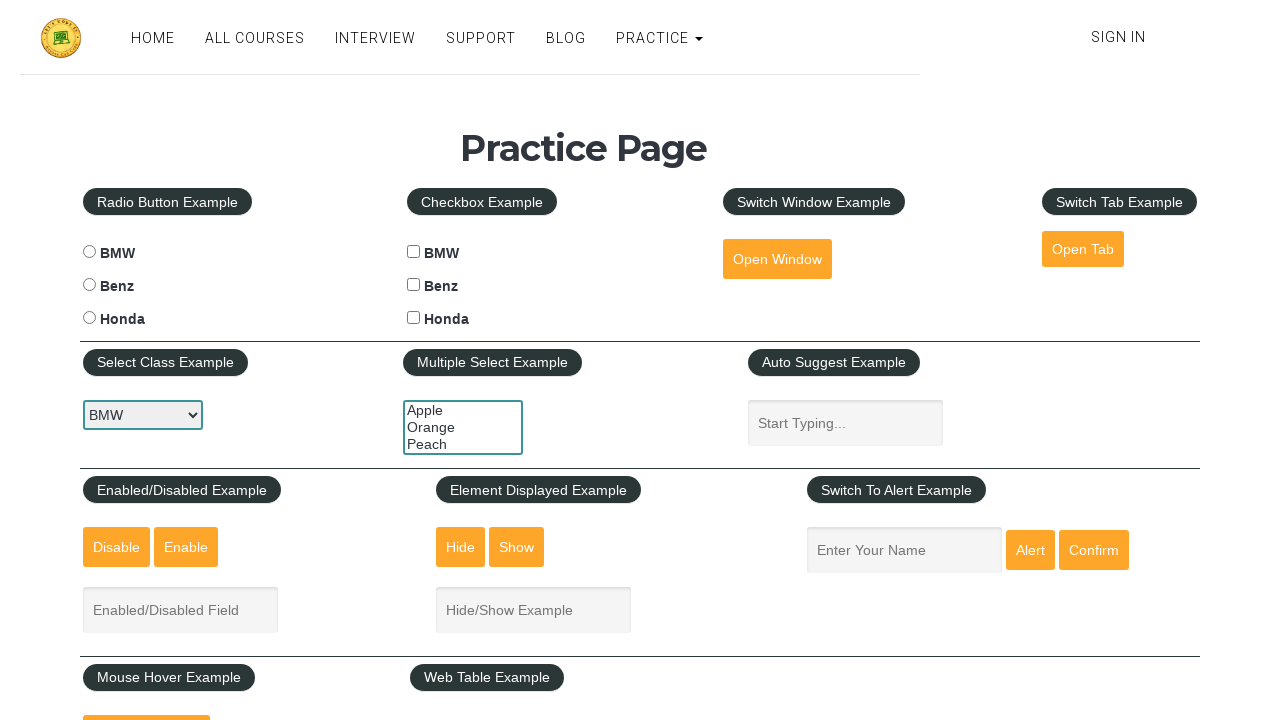

Waited 2 seconds for scroll effect to complete
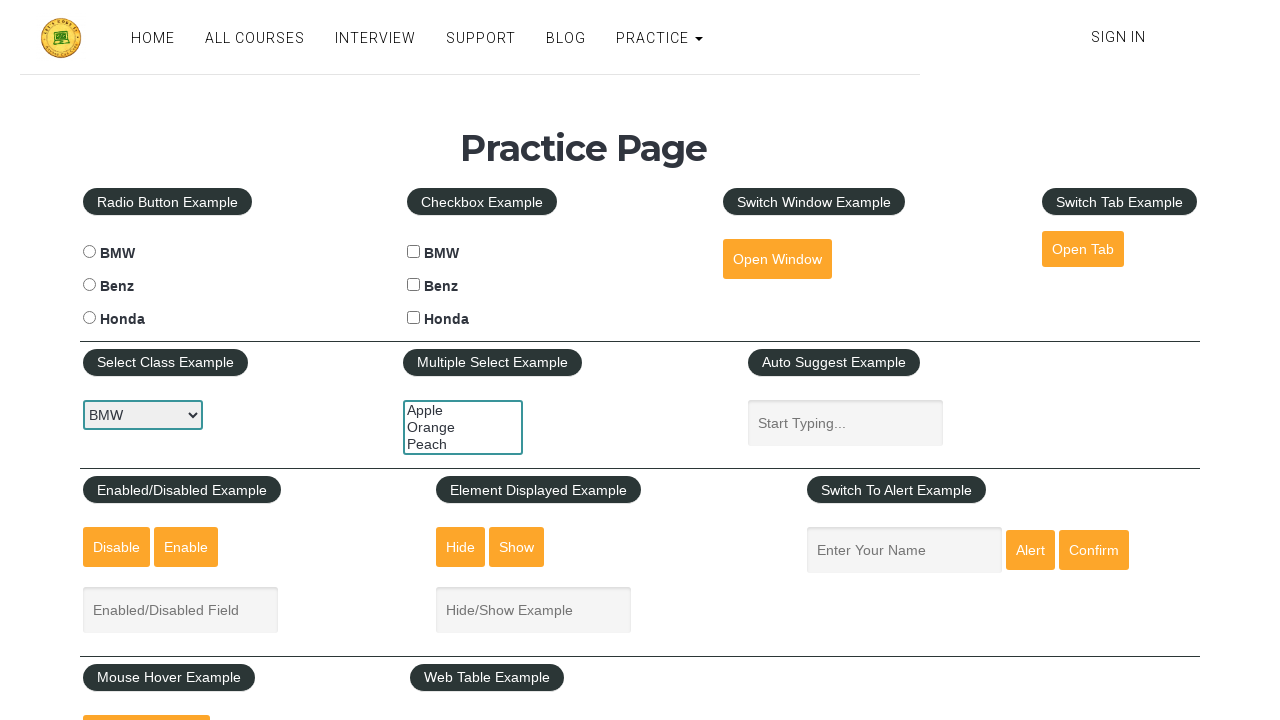

Scrolled #mousehover element into view
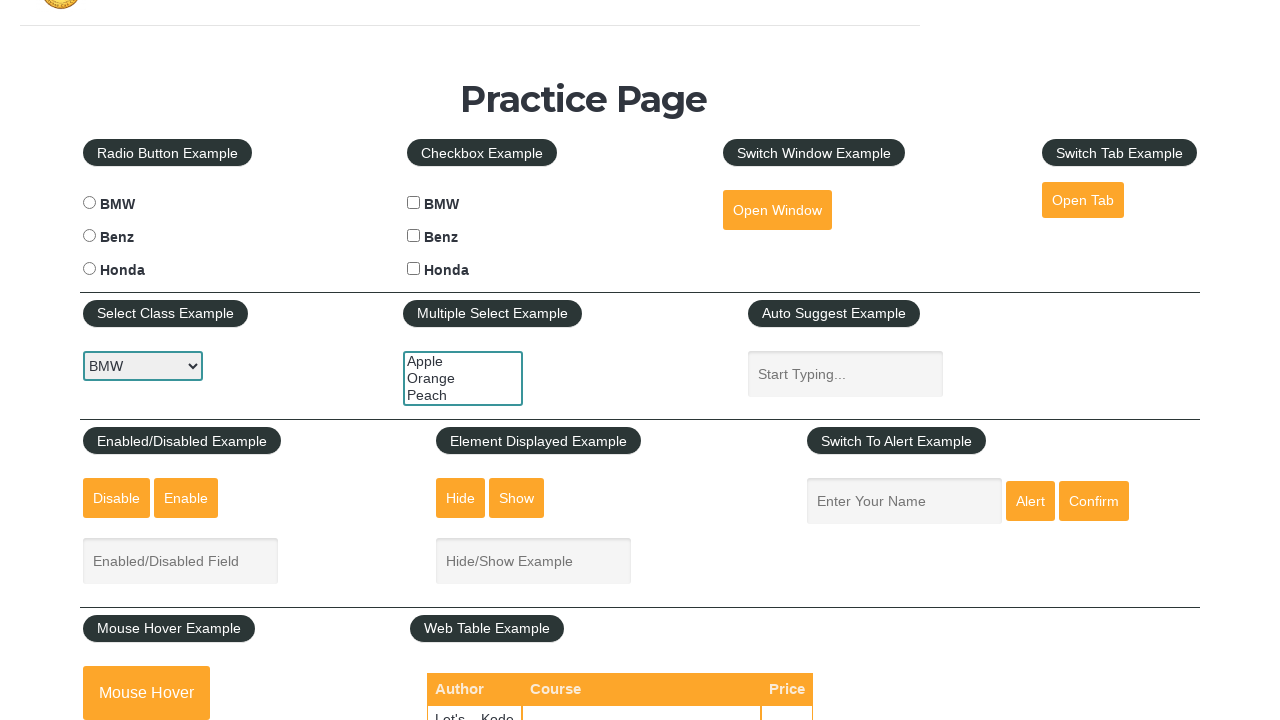

Waited 2 seconds for scroll effect to complete
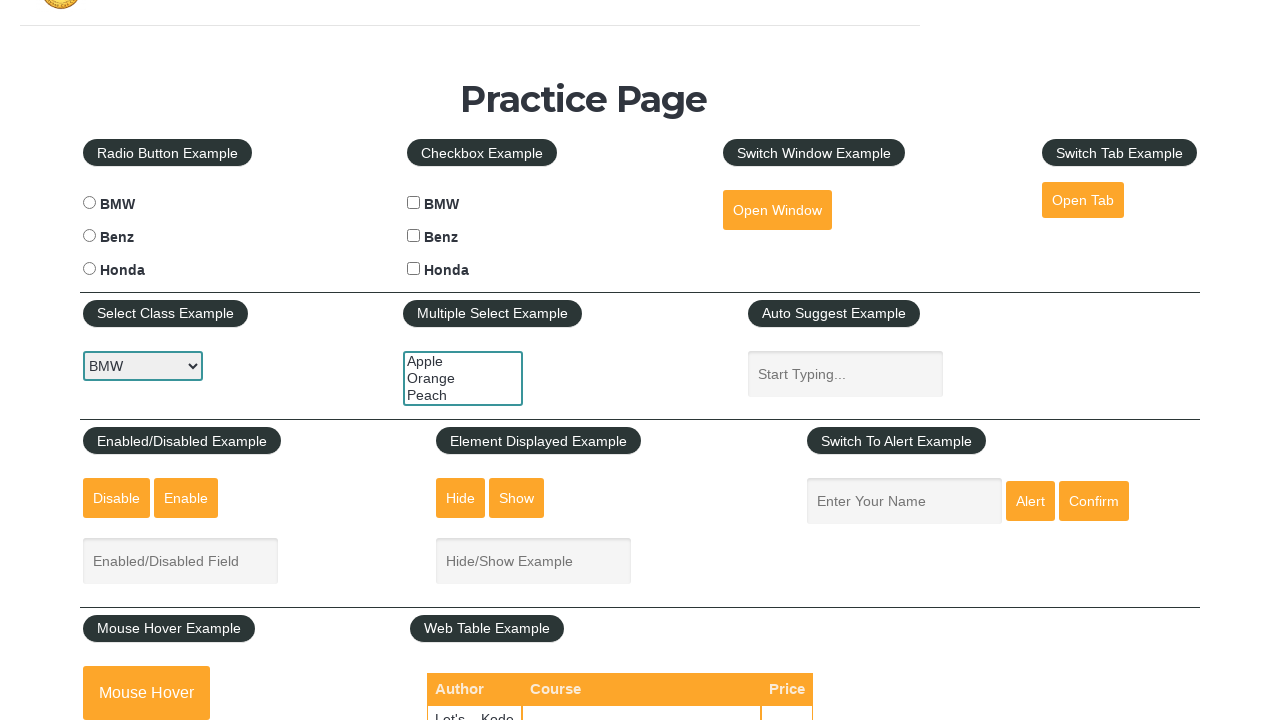

Fine-tuned scroll position by scrolling up 190 pixels
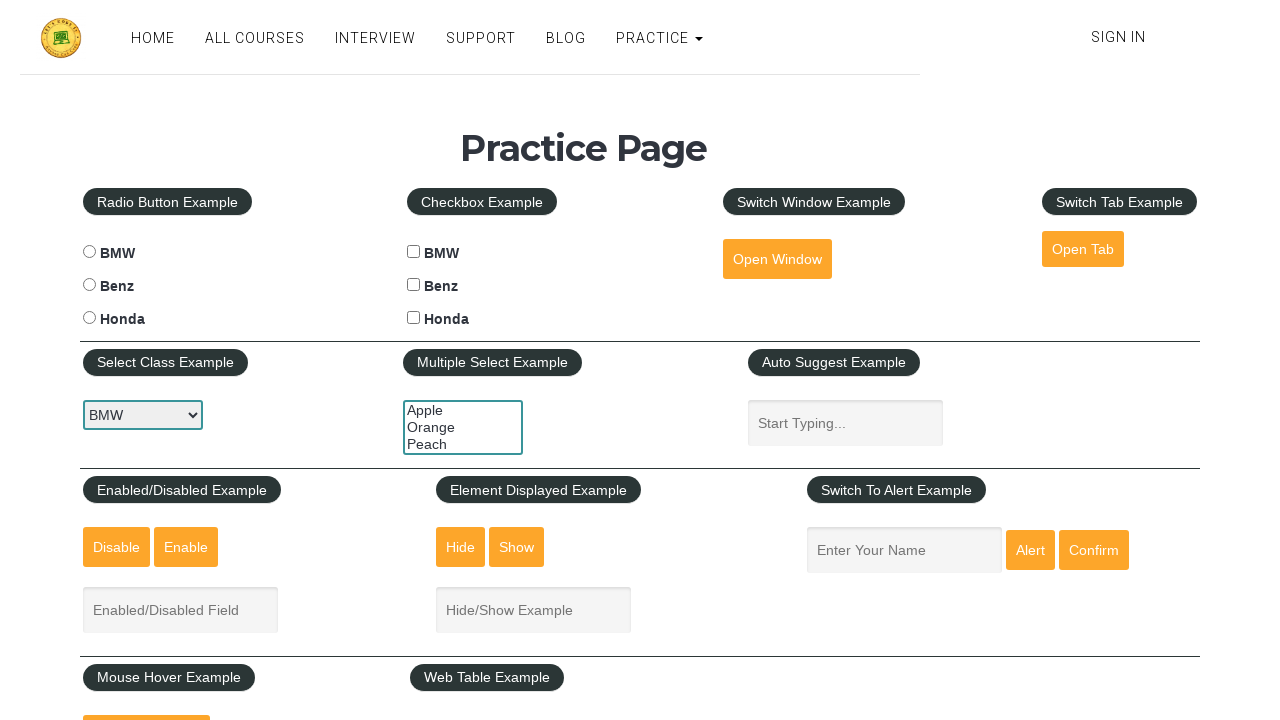

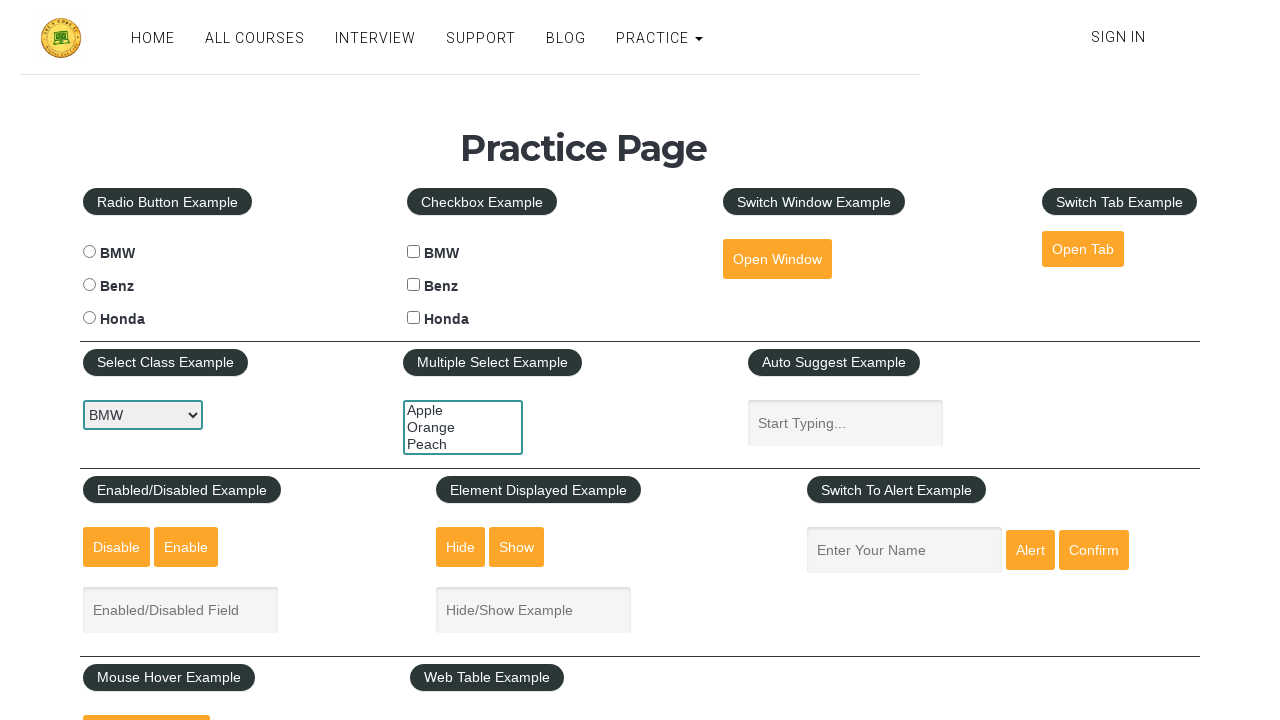